Tests JavaScript confirmation alert by clicking on Basic Elements, triggering a confirmation dialog, and dismissing it by clicking Cancel

Starting URL: http://automationbykrishna.com/

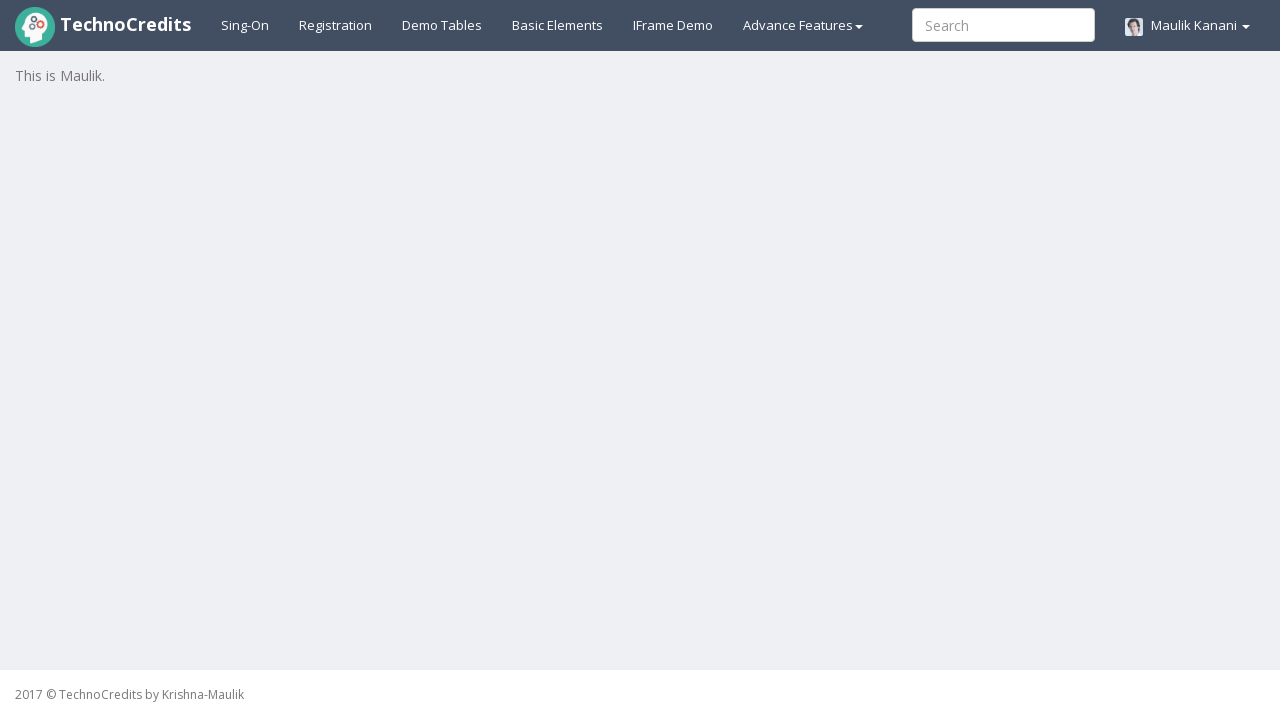

Clicked on Basic Elements link at (558, 25) on xpath=//a[text()='Basic Elements']
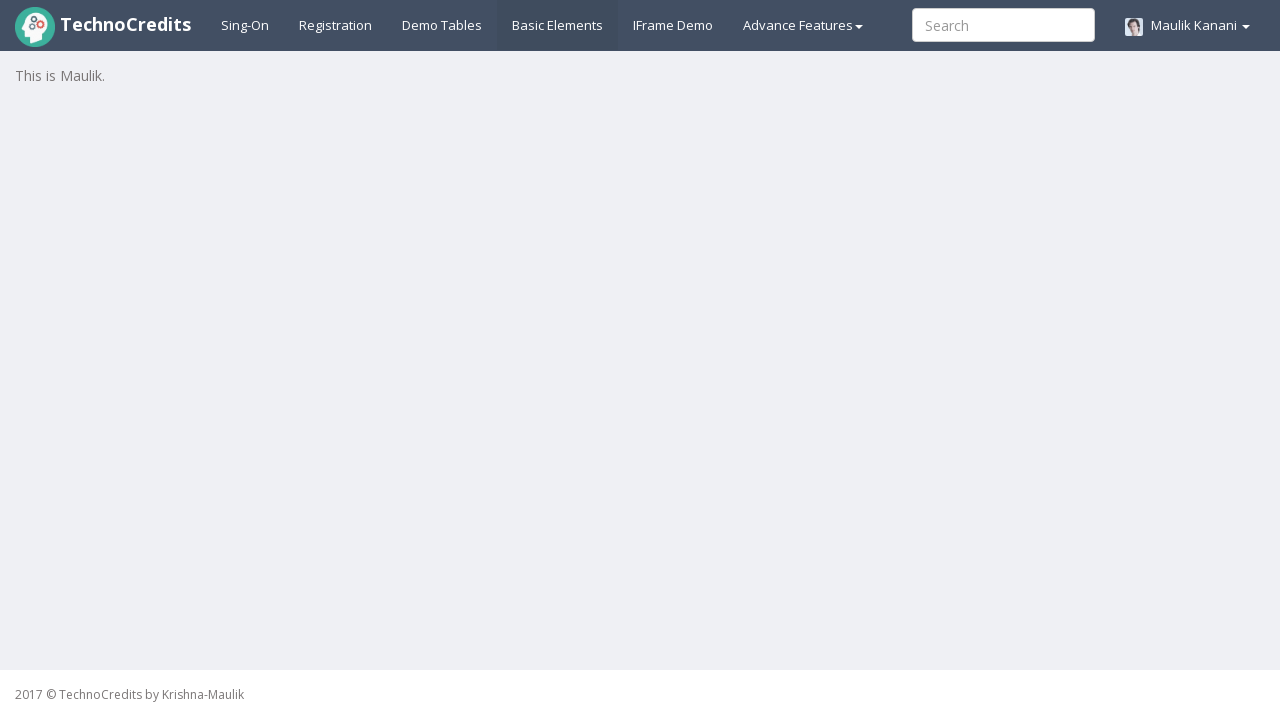

Waited for page to load
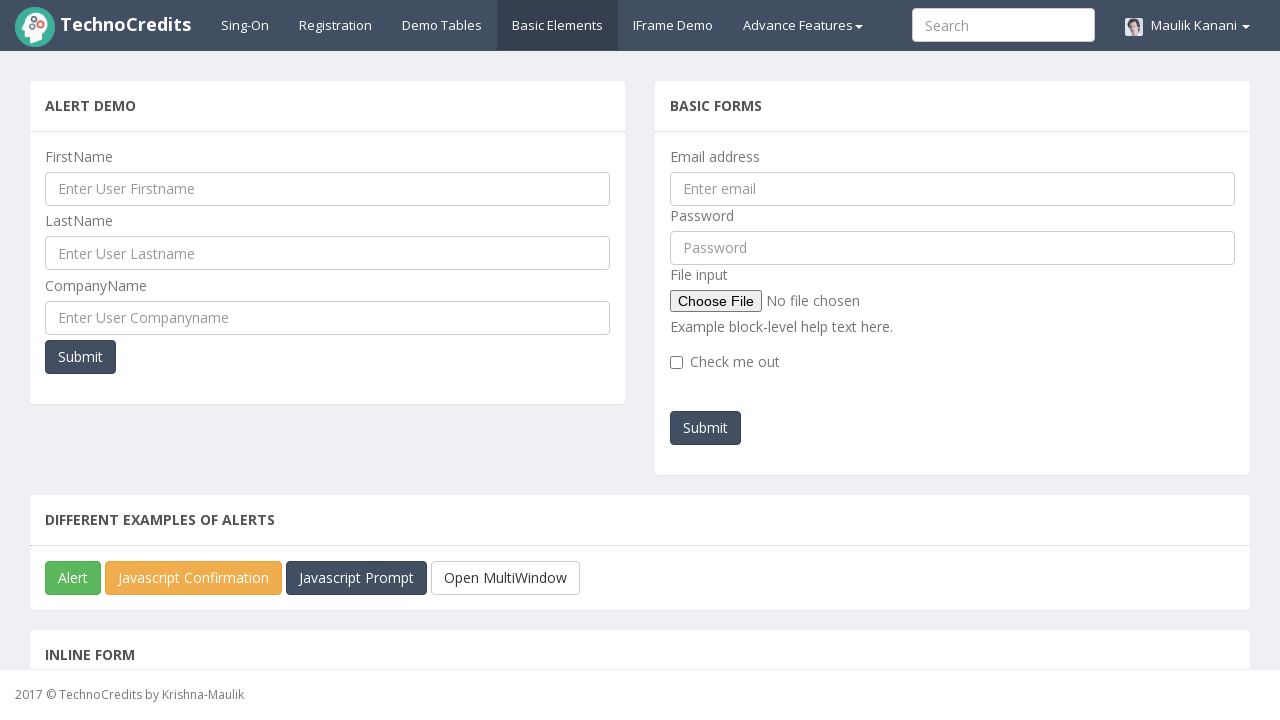

Scrolled down by 250 pixels
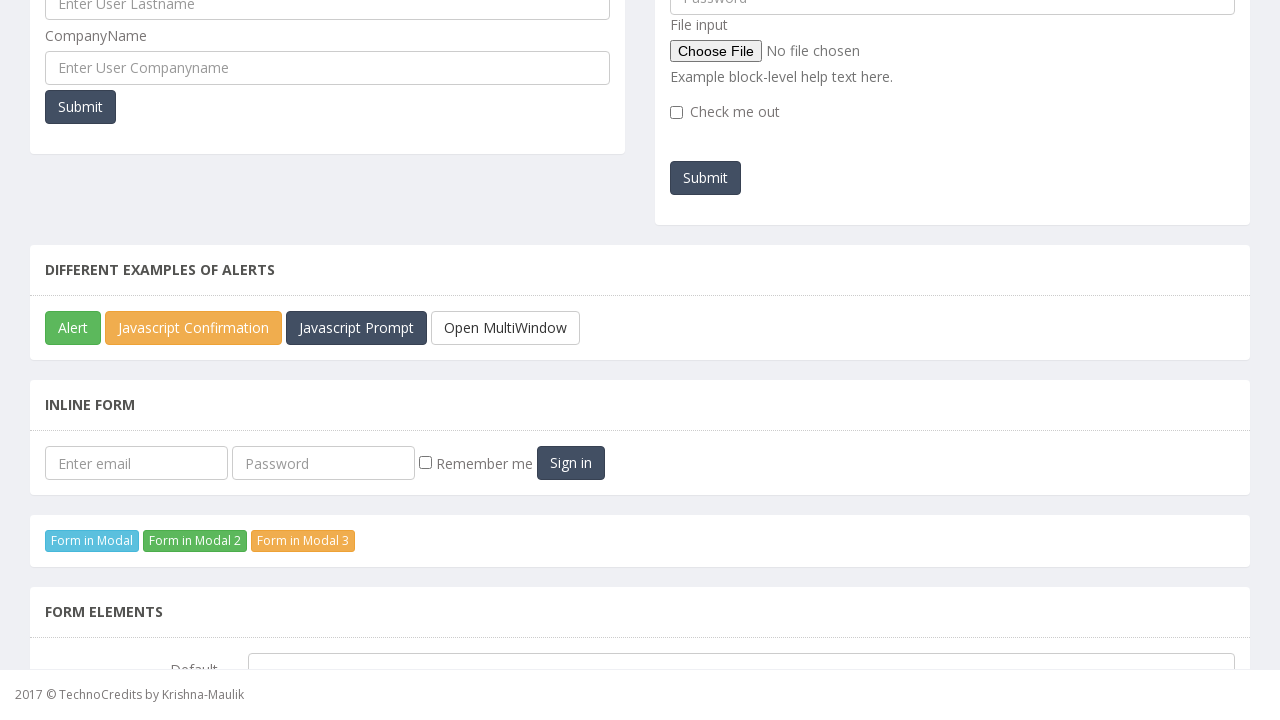

Set up dialog handler to dismiss confirmation alerts
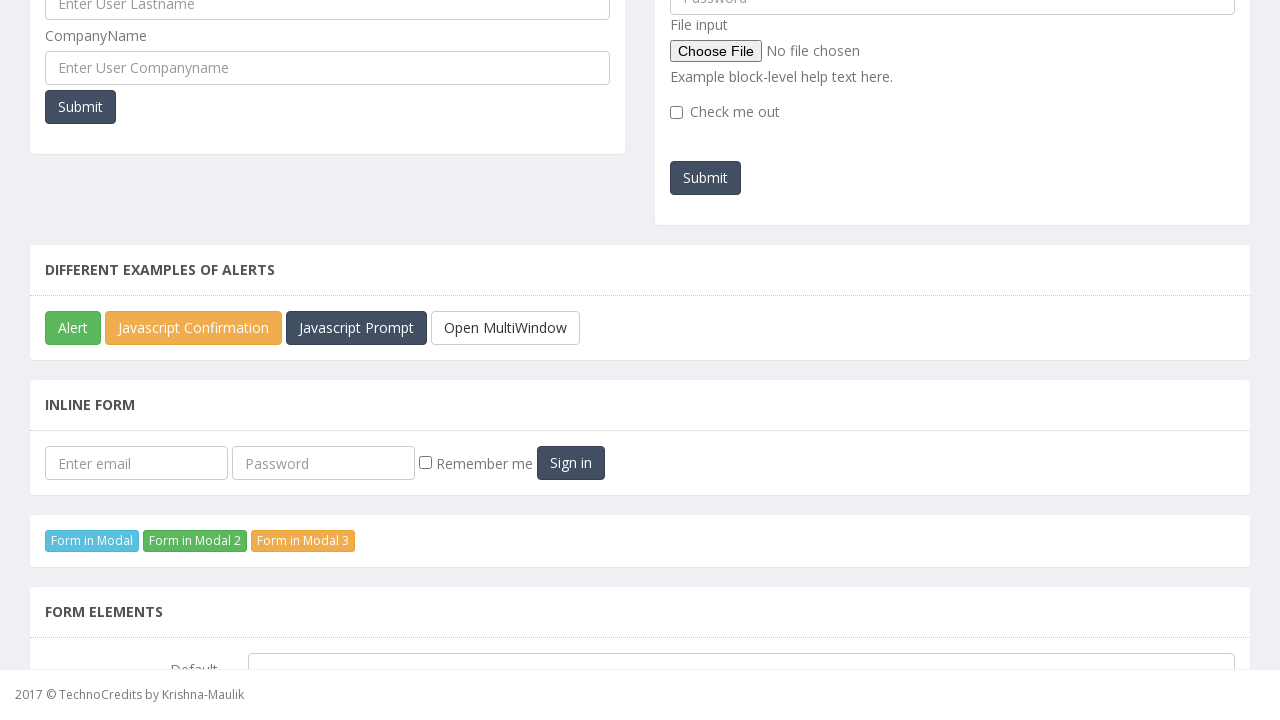

Clicked on JavaScript Confirmation Box button at (194, 328) on #javascriptConfirmBox
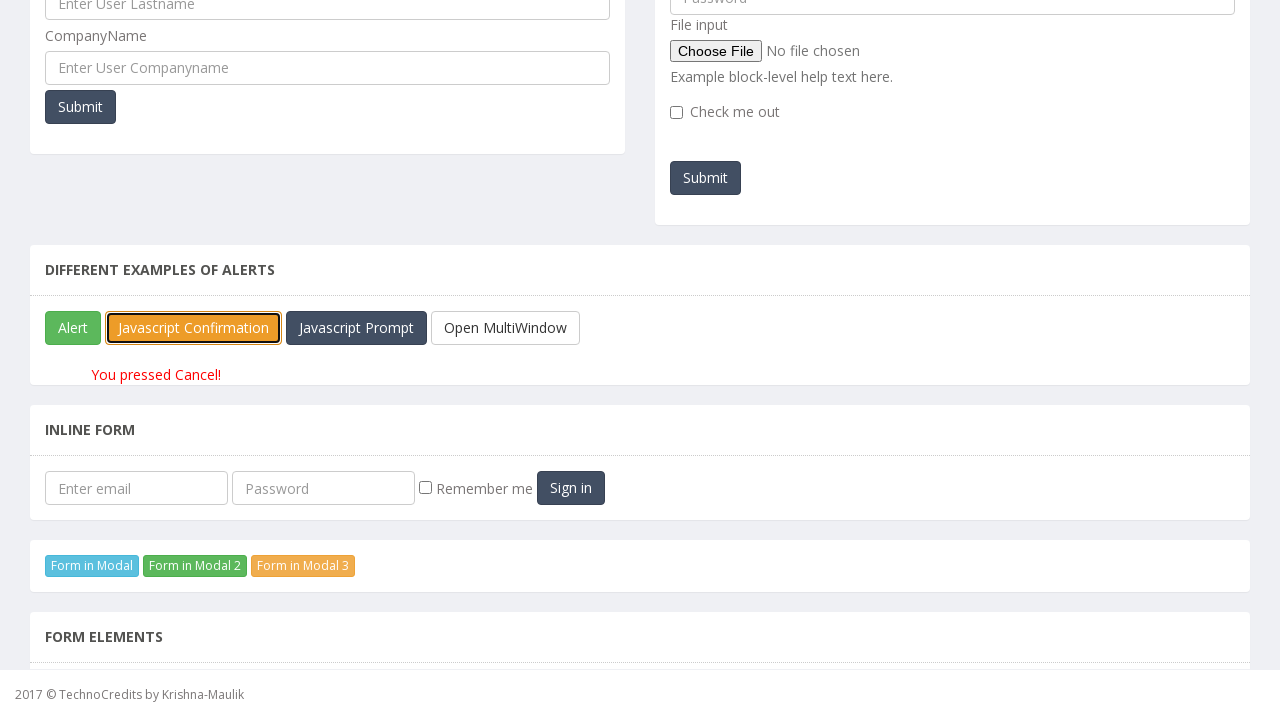

Confirmation dialog dismissed and result text displayed
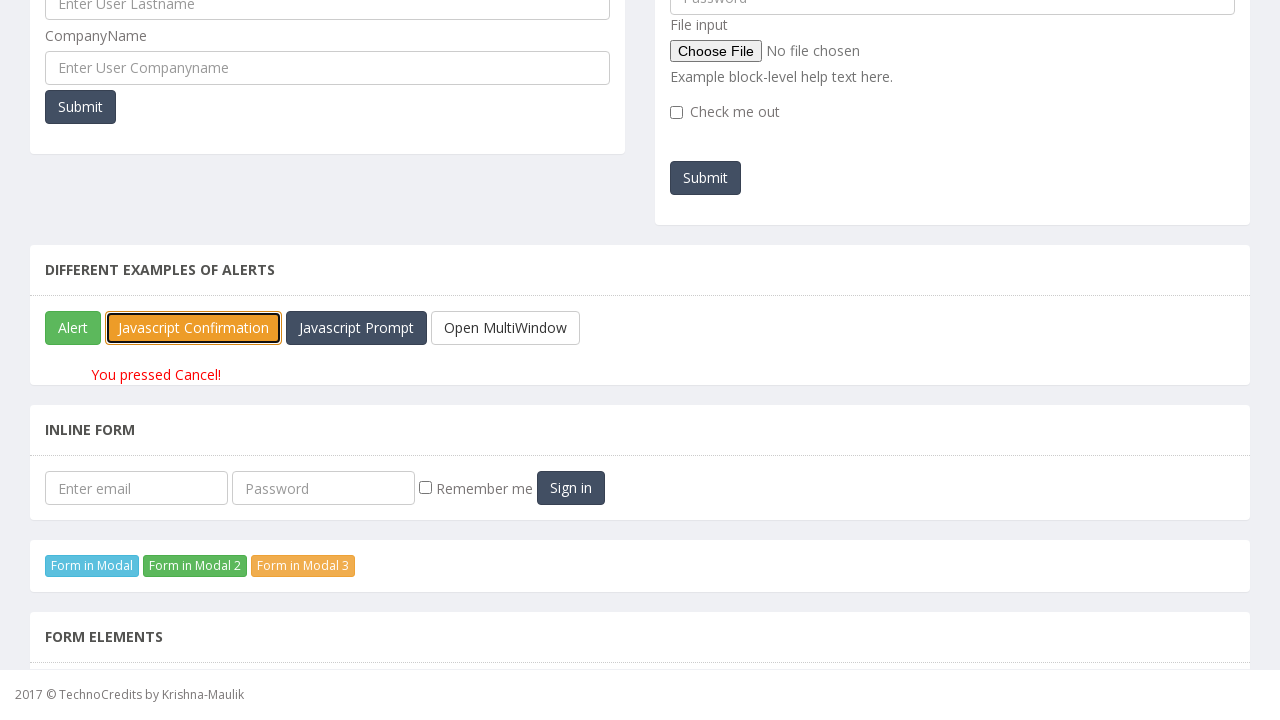

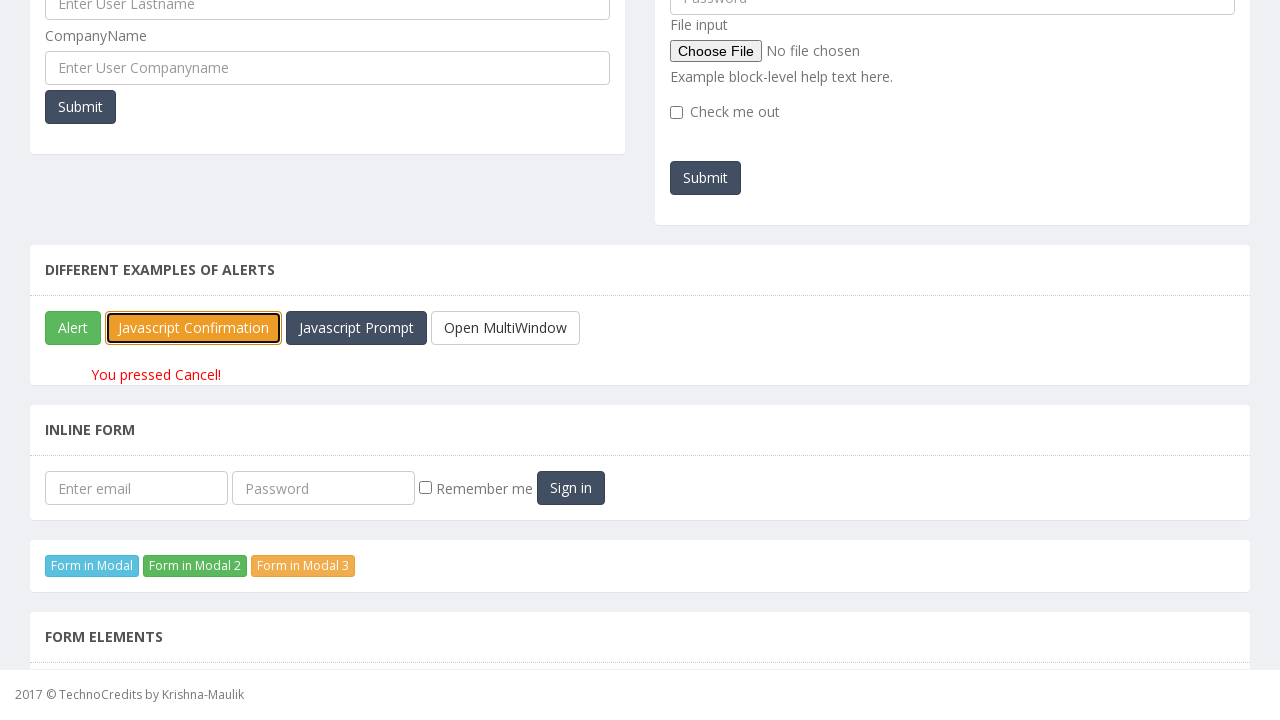